Tests a registration form by filling in personal information fields including first name, last name, username, email, password, phone number, selecting gender, entering date of birth, and selecting a department from a dropdown.

Starting URL: https://practice.cydeo.com/registration_form

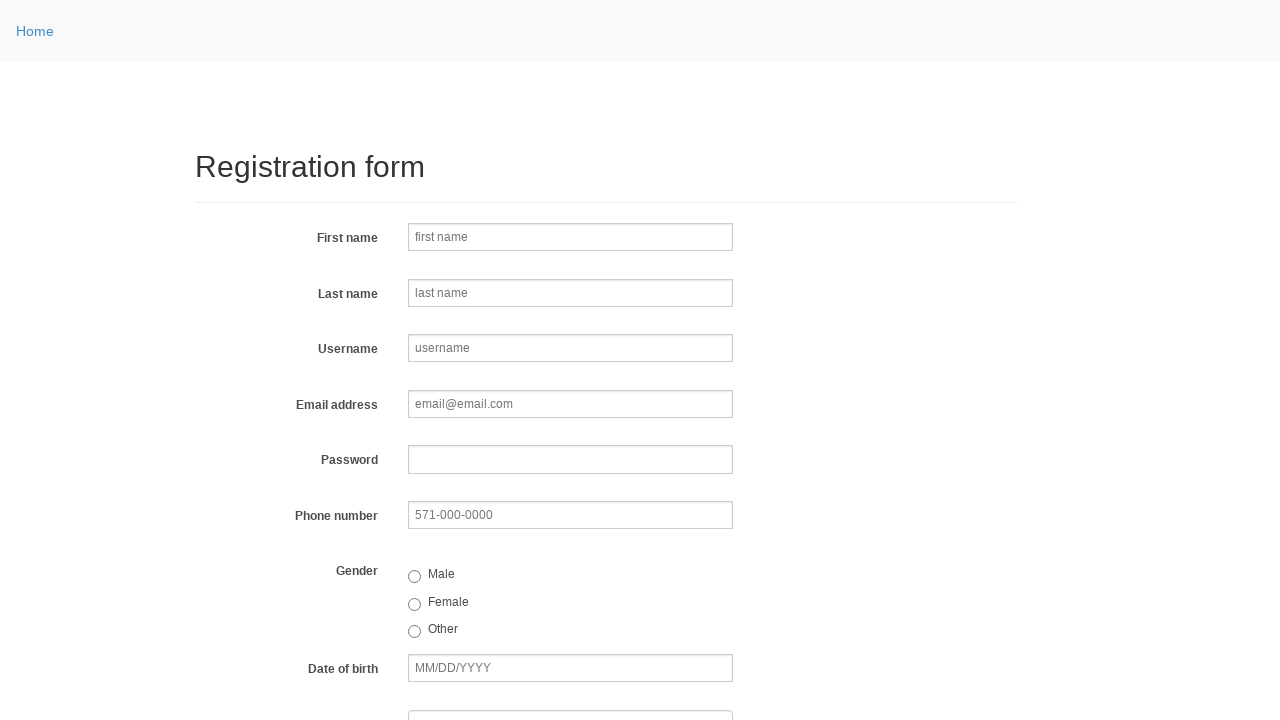

Filled first name field with 'Jennifer' on input[name='firstname']
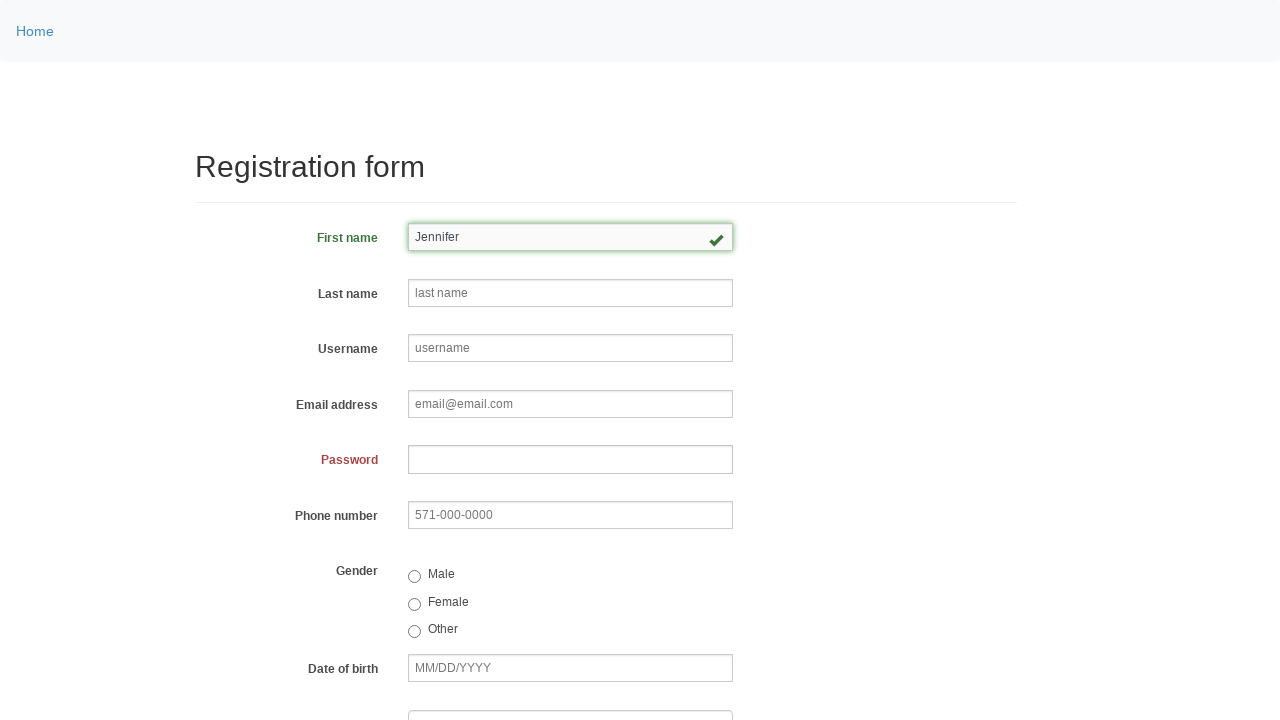

Filled last name field with 'Morrison' on input[name='lastname']
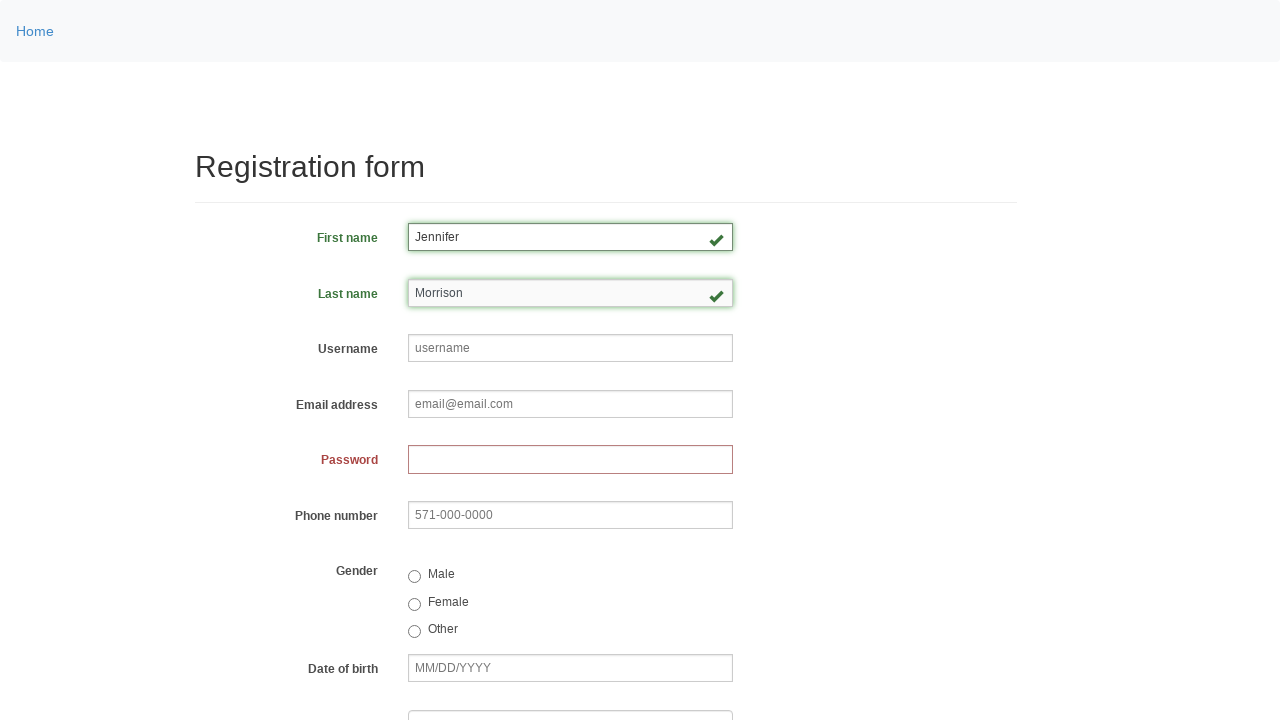

Filled username field with 'helpdesk847' on input[name='username']
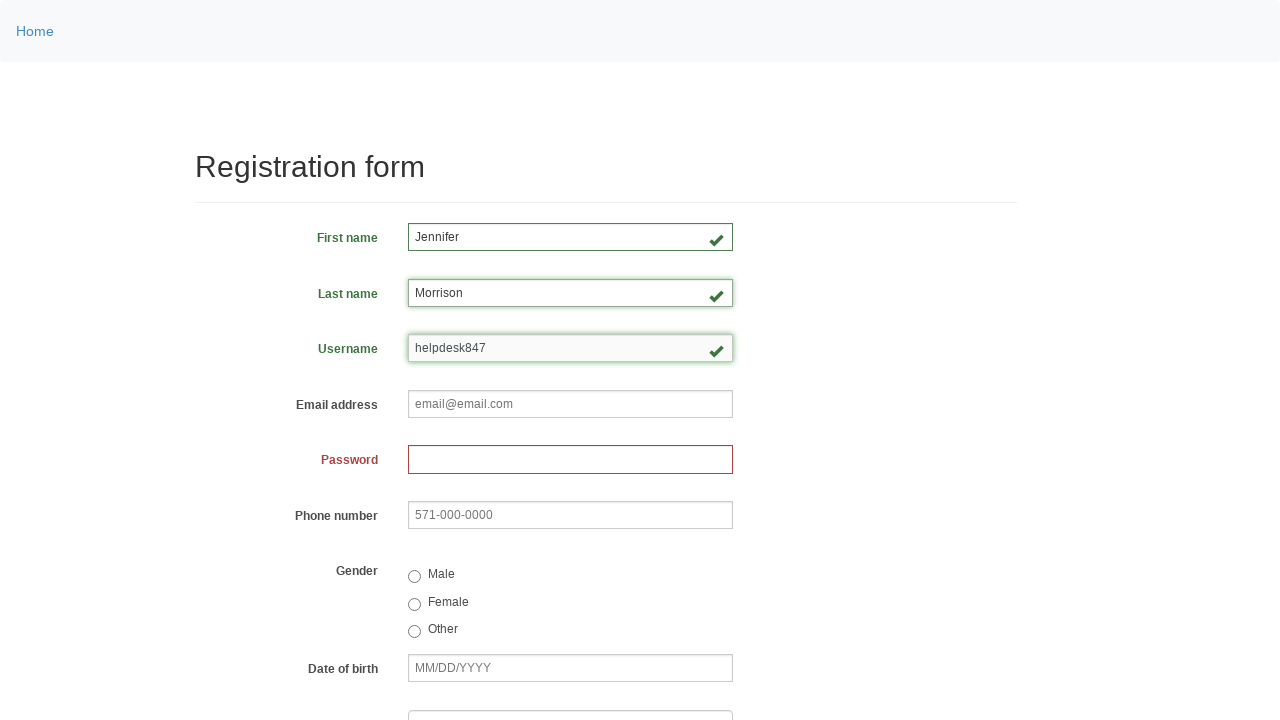

Filled email field with 'helpdesk847@email.com' on input[name='email']
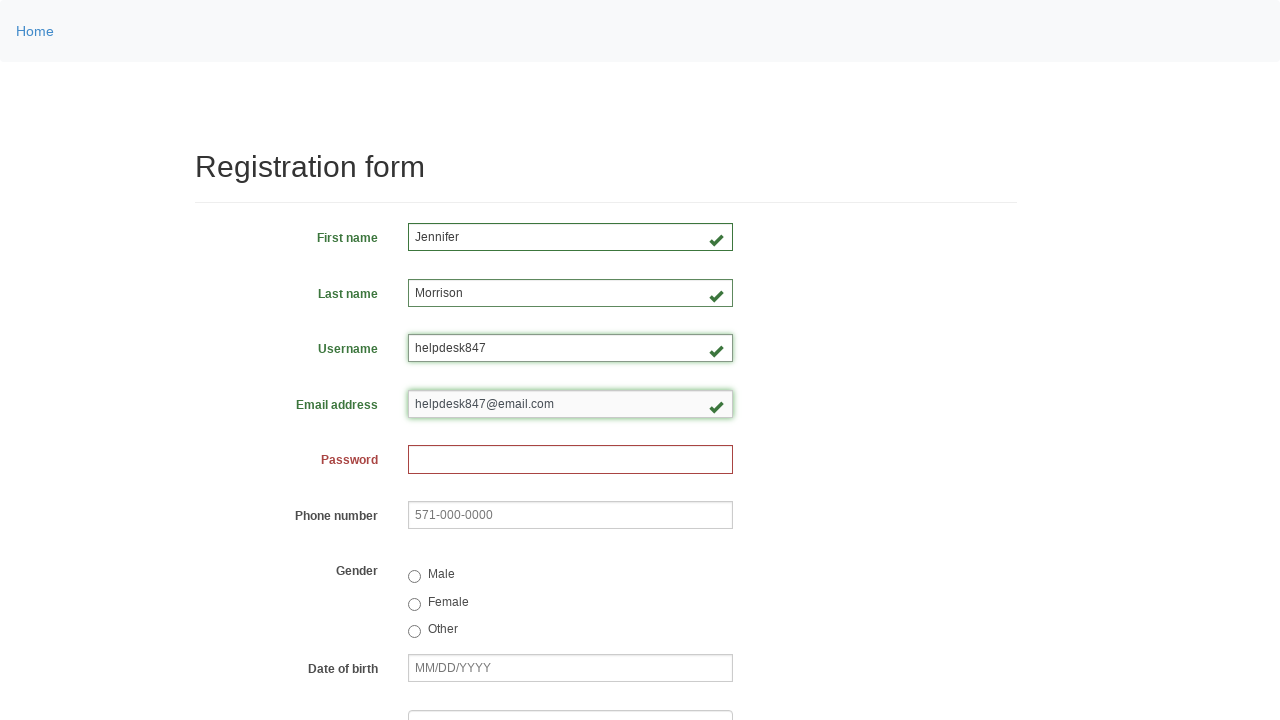

Filled password field with '58293716' on input[name='password']
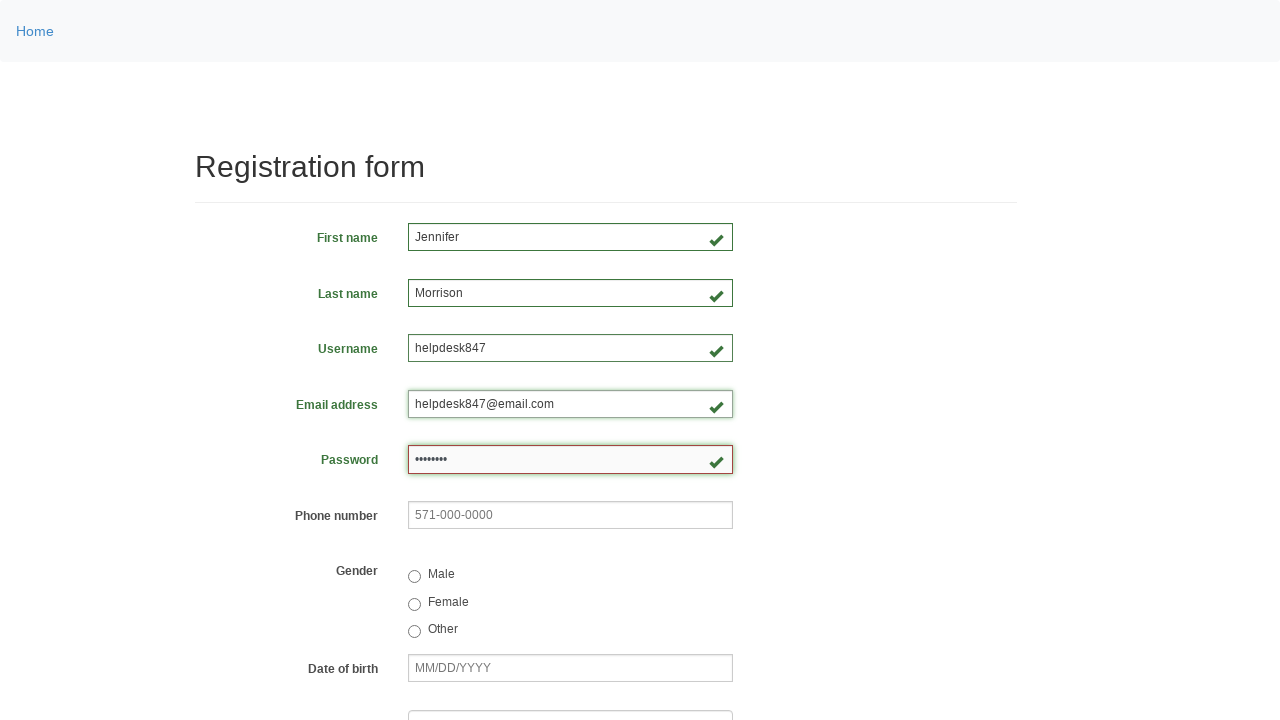

Filled phone number field with '571-234-9876' on input[name='phone']
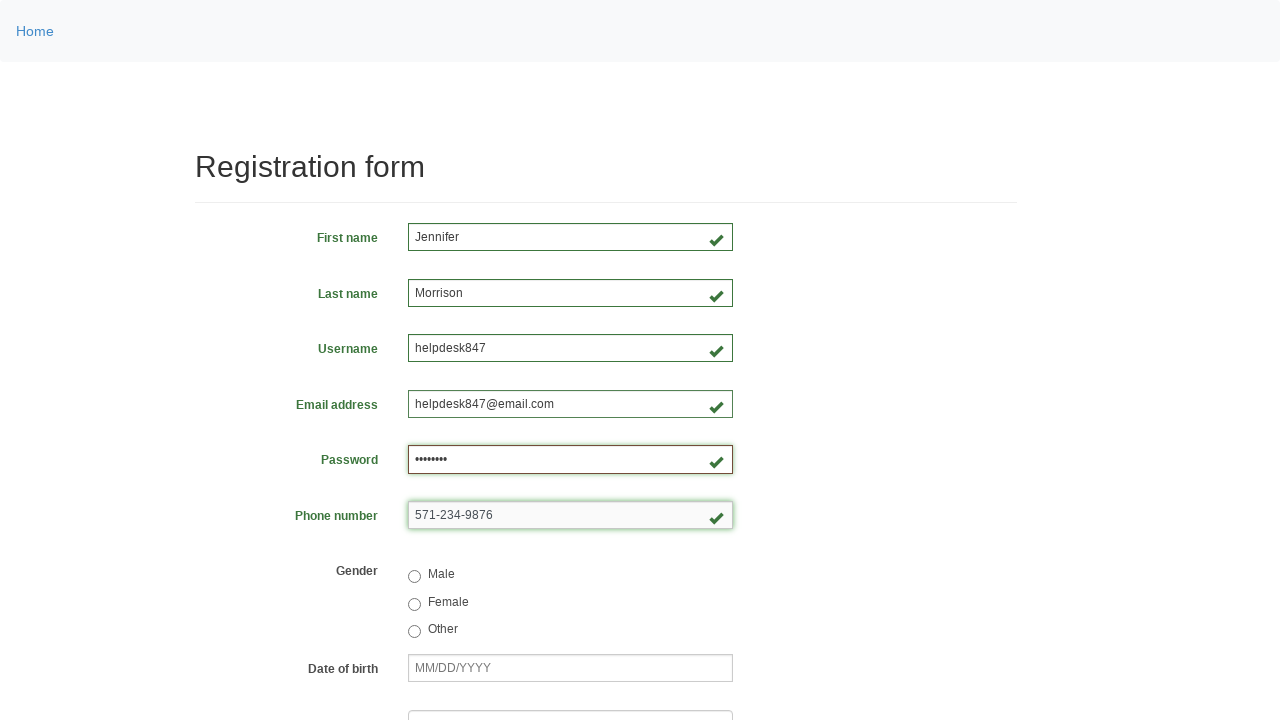

Selected female gender option at (414, 604) on input[value='female']
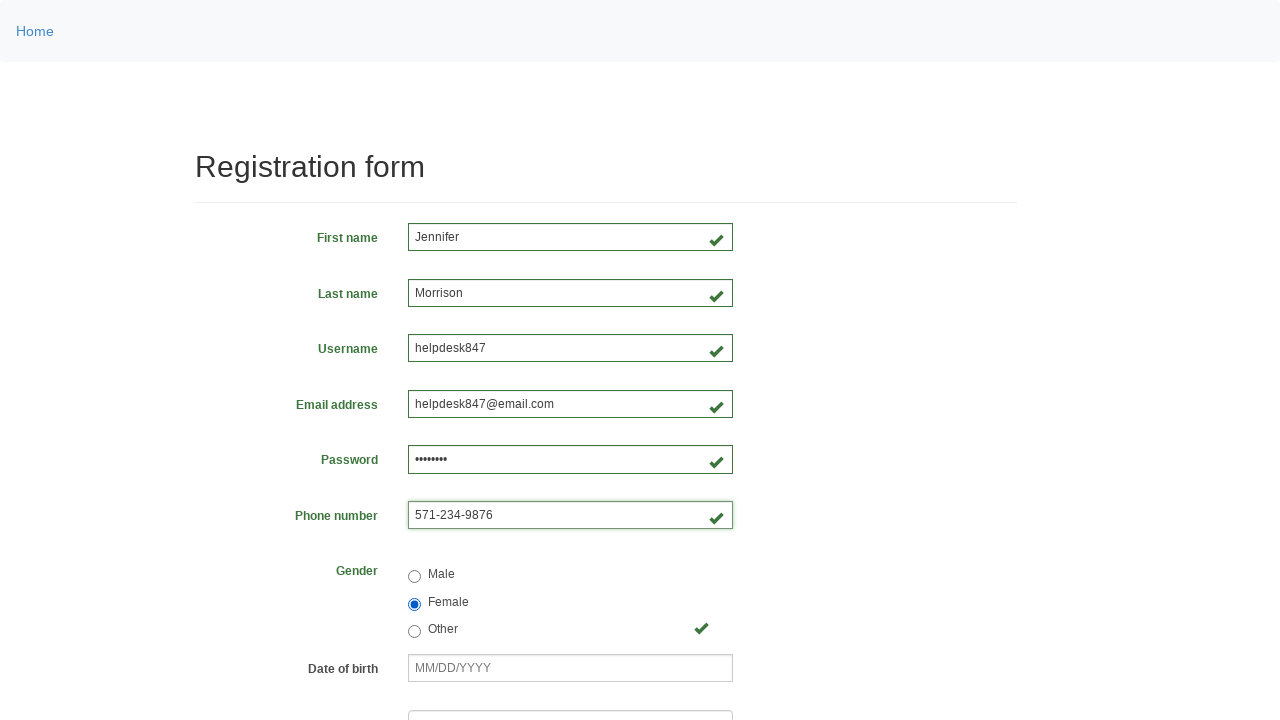

Filled date of birth field with '03/08/2000' on input[name='birthday']
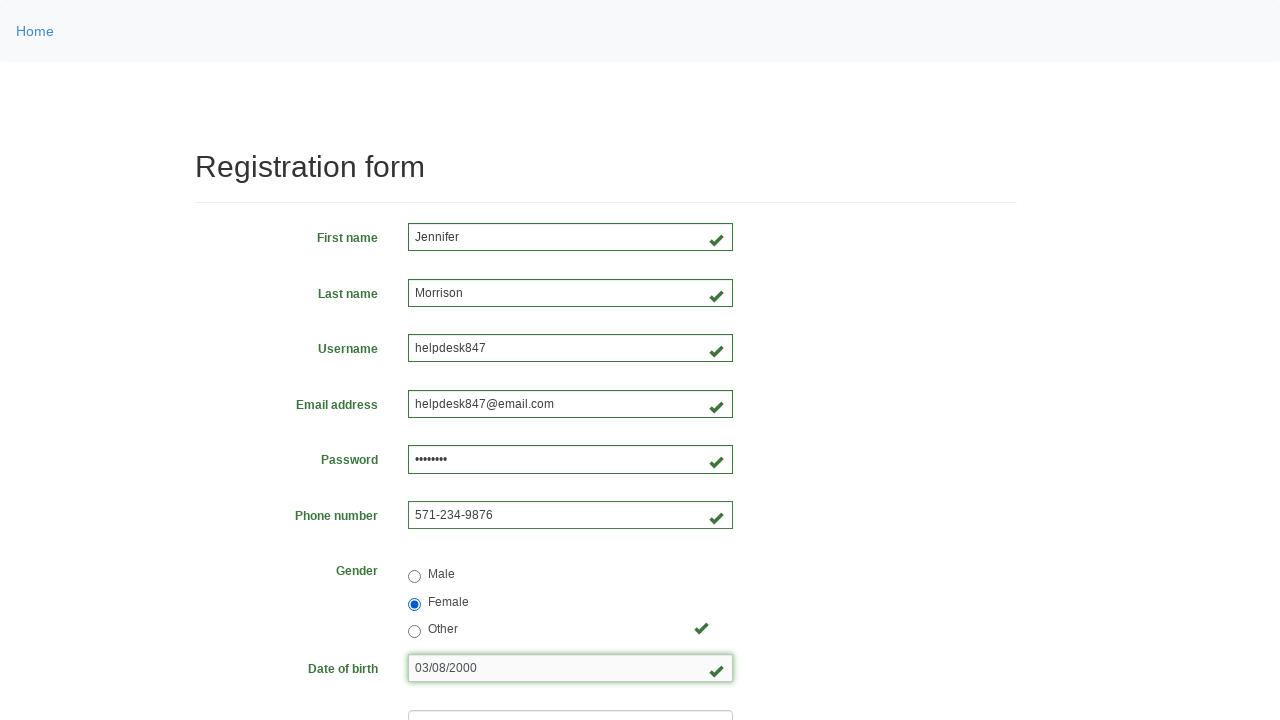

Selected department option at index 3 on select[name='department']
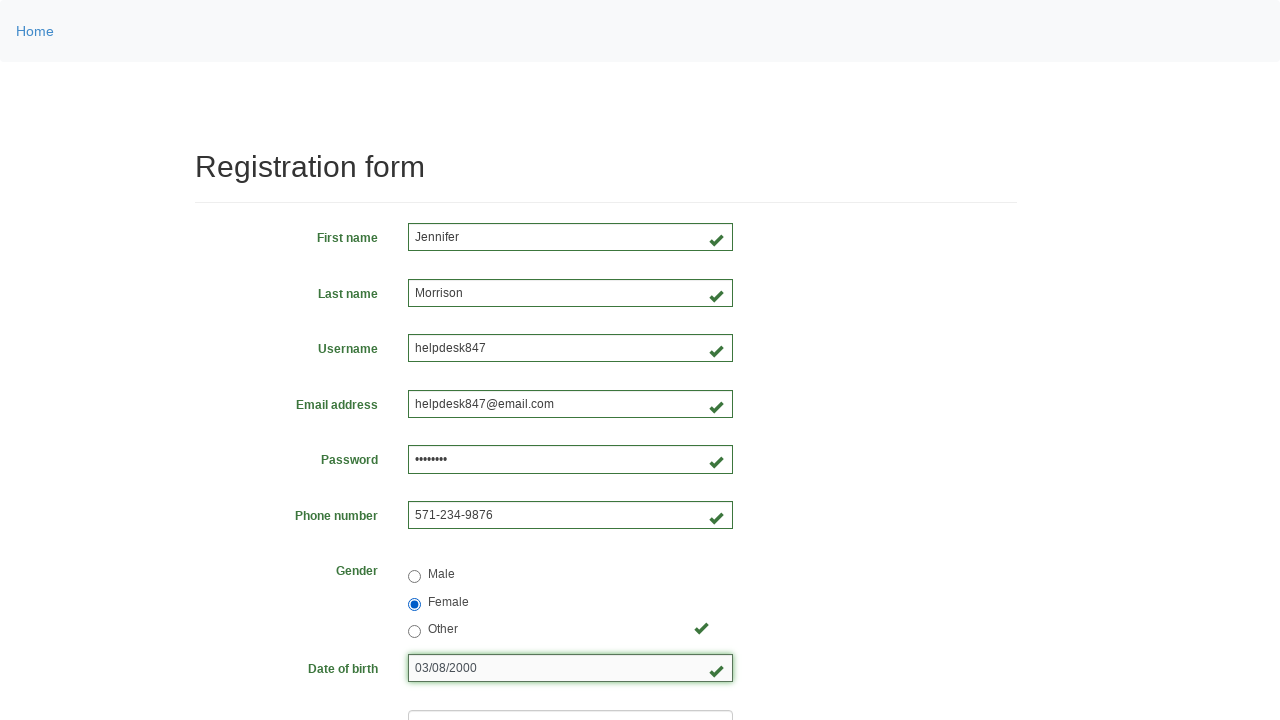

Selected job title option at index 2 on select[name='job_title']
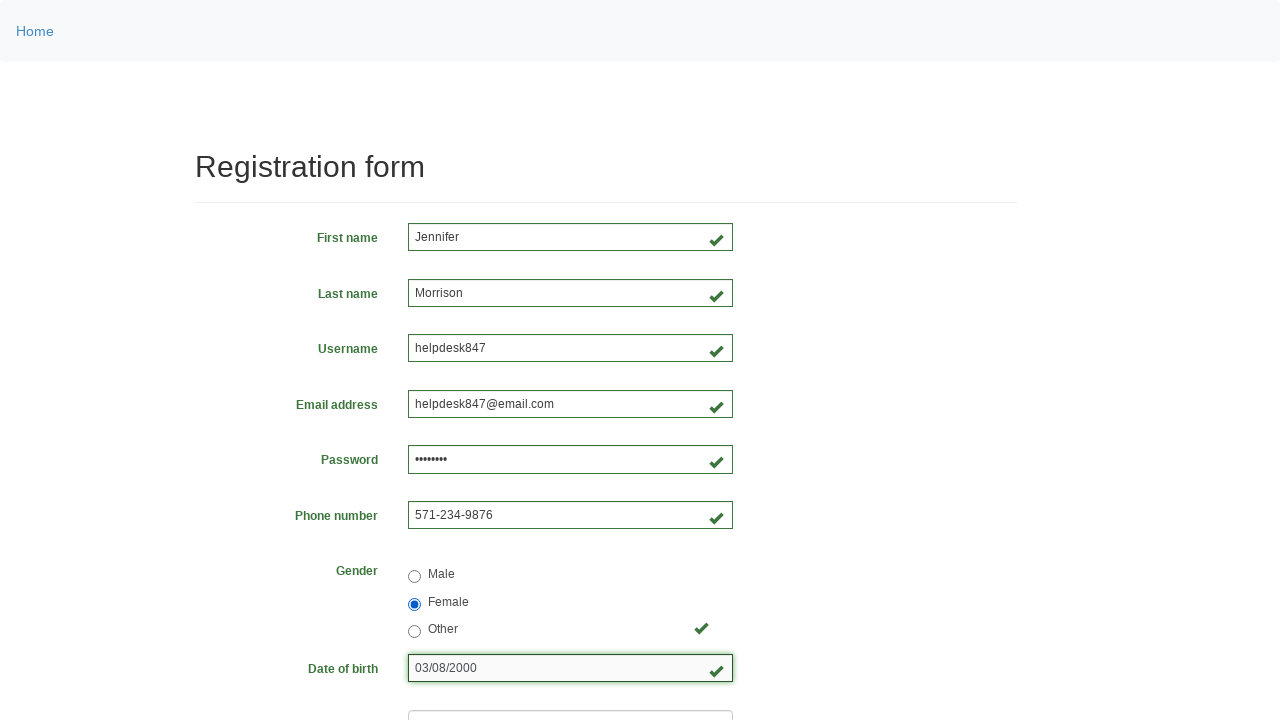

Selected JavaScript programming language checkbox at (520, 468) on input[value='javascript']
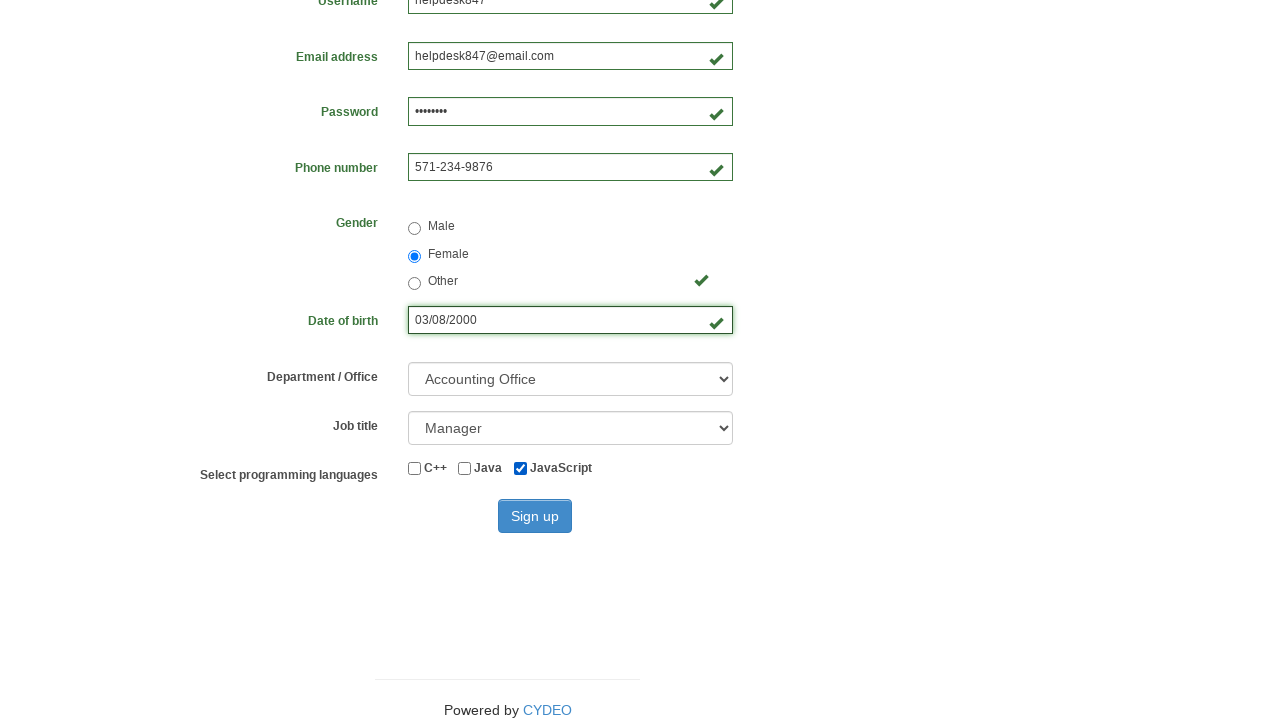

Clicked sign up button to submit registration form at (535, 516) on button[type='submit']
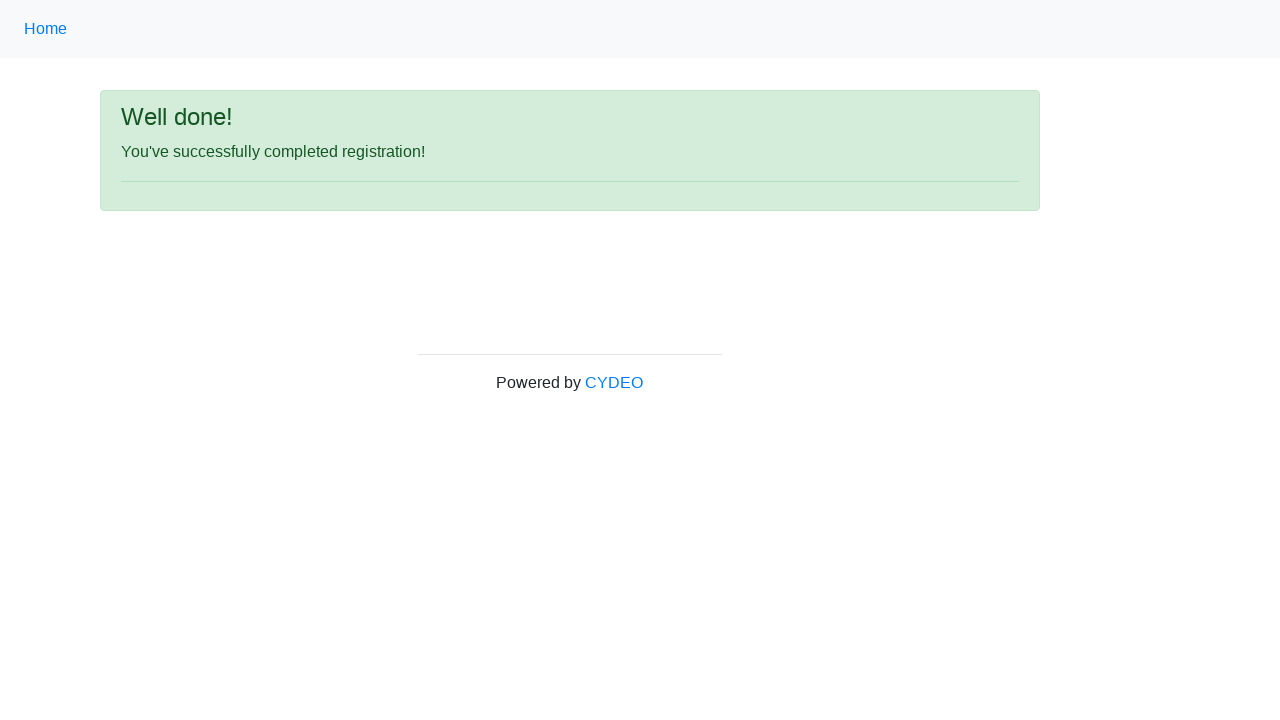

Registration success message appeared
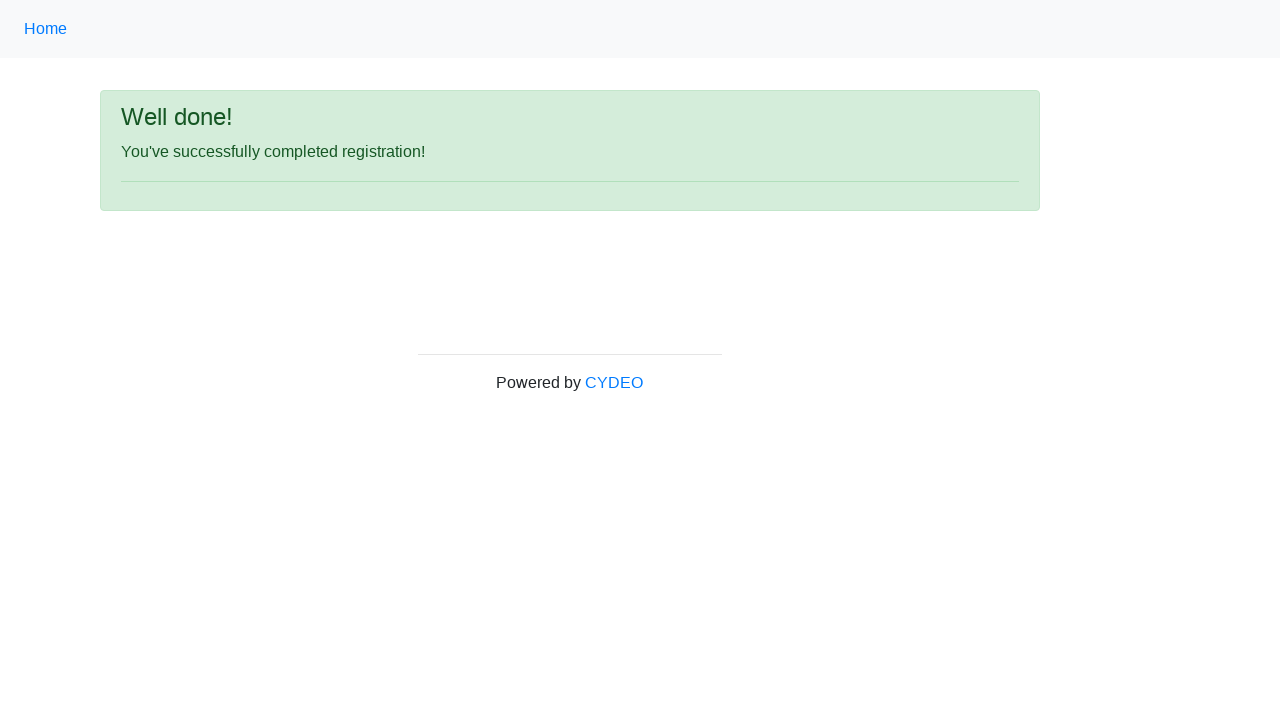

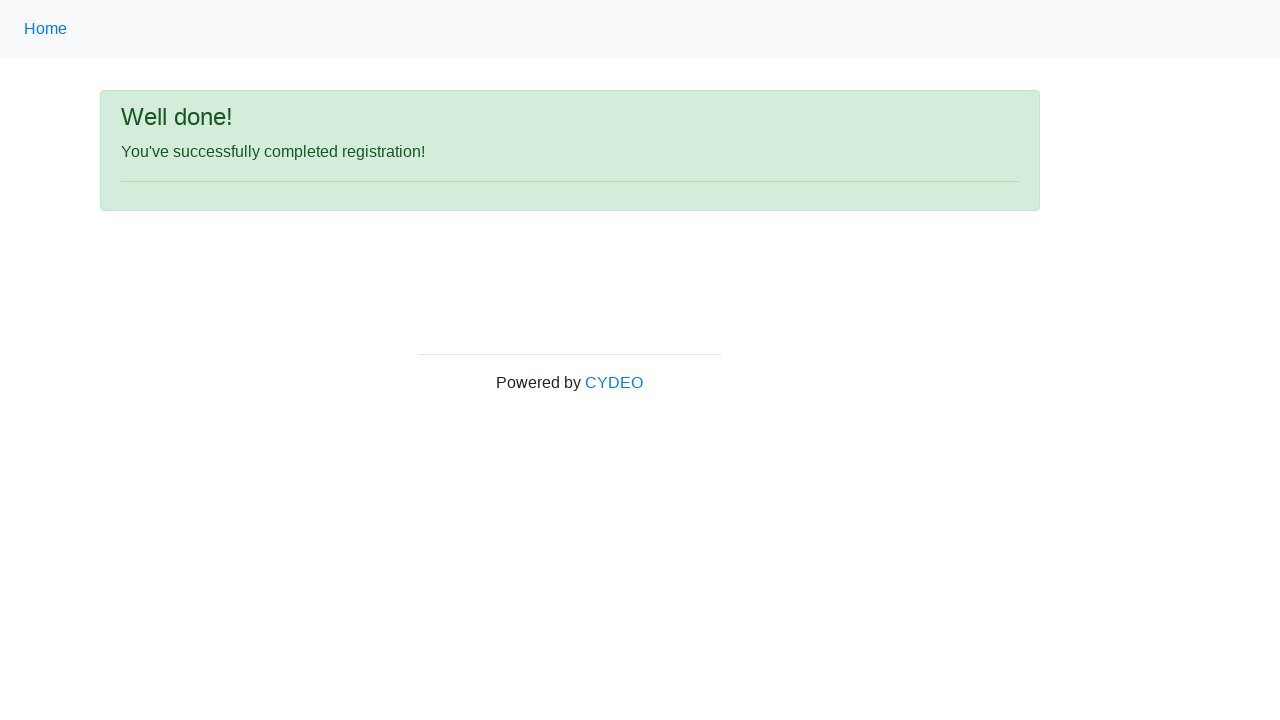